Tests JavaScript prompt box handling by clicking a button to trigger a prompt, entering text into the prompt, and accepting it.

Starting URL: https://echoecho.com/javascript4.htm

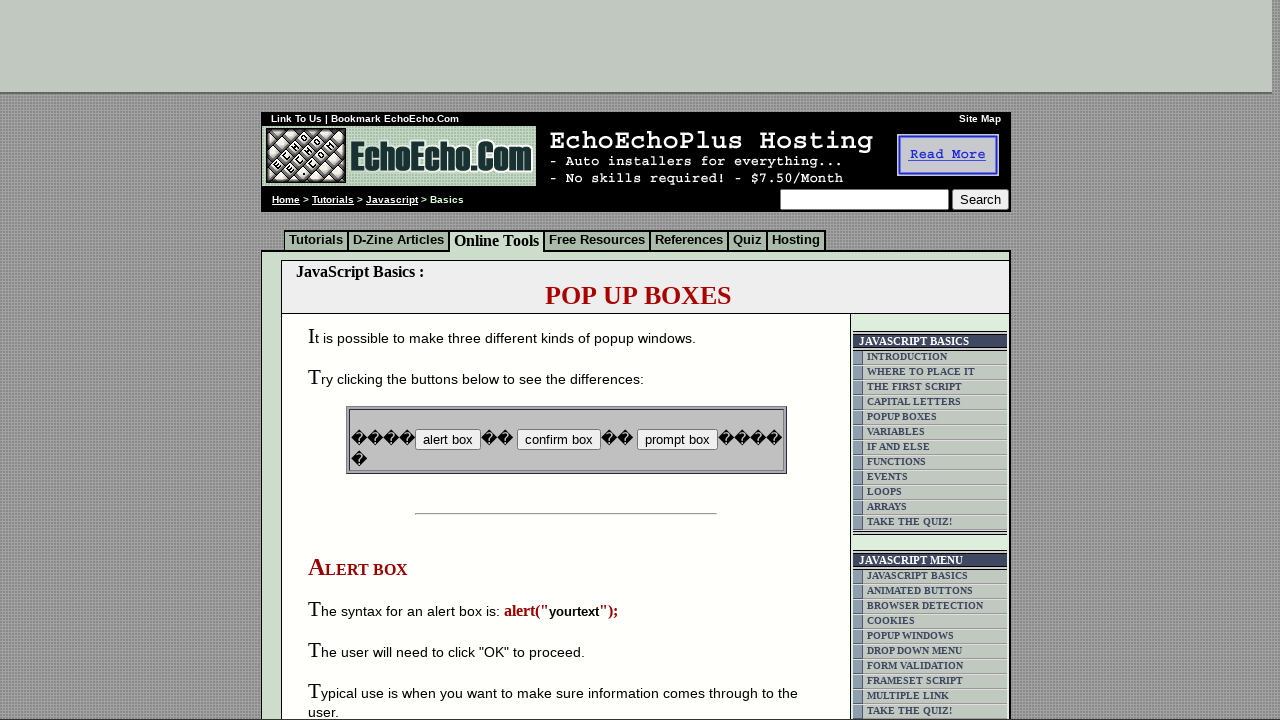

Clicked button to trigger prompt box at (677, 440) on input[name='B3']
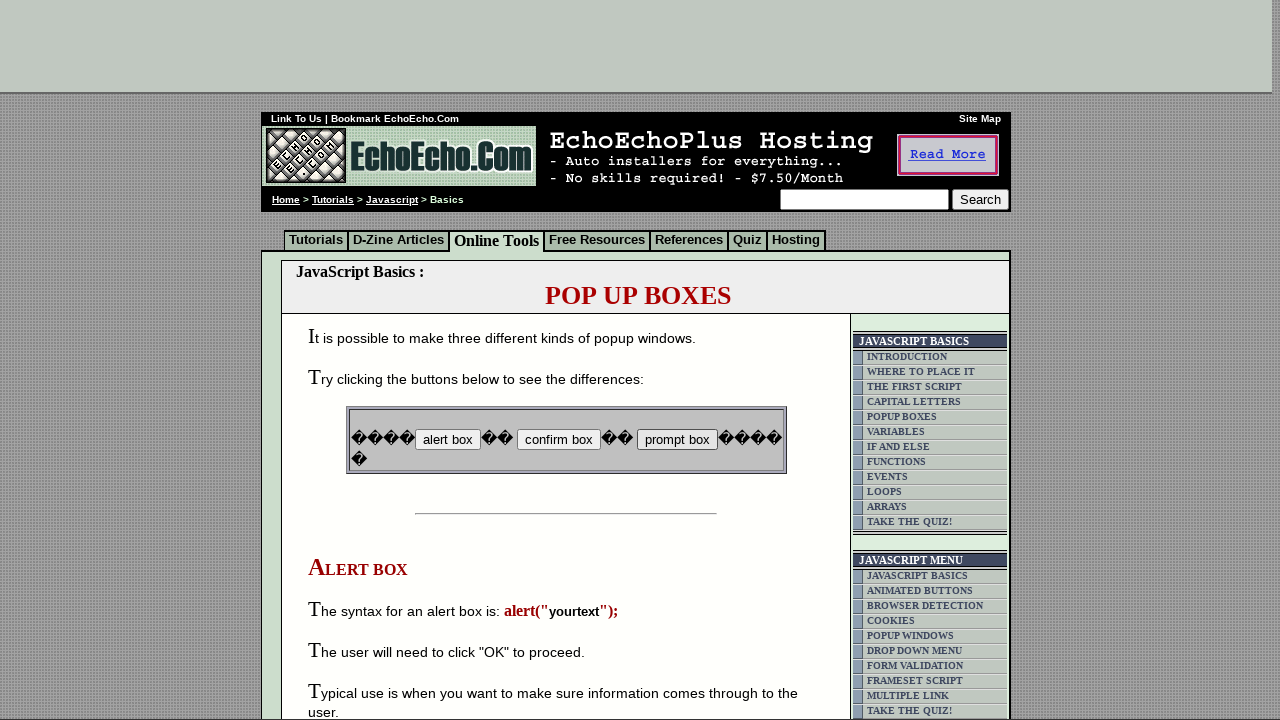

Registered dialog handler to accept prompts with 'HELLO' text
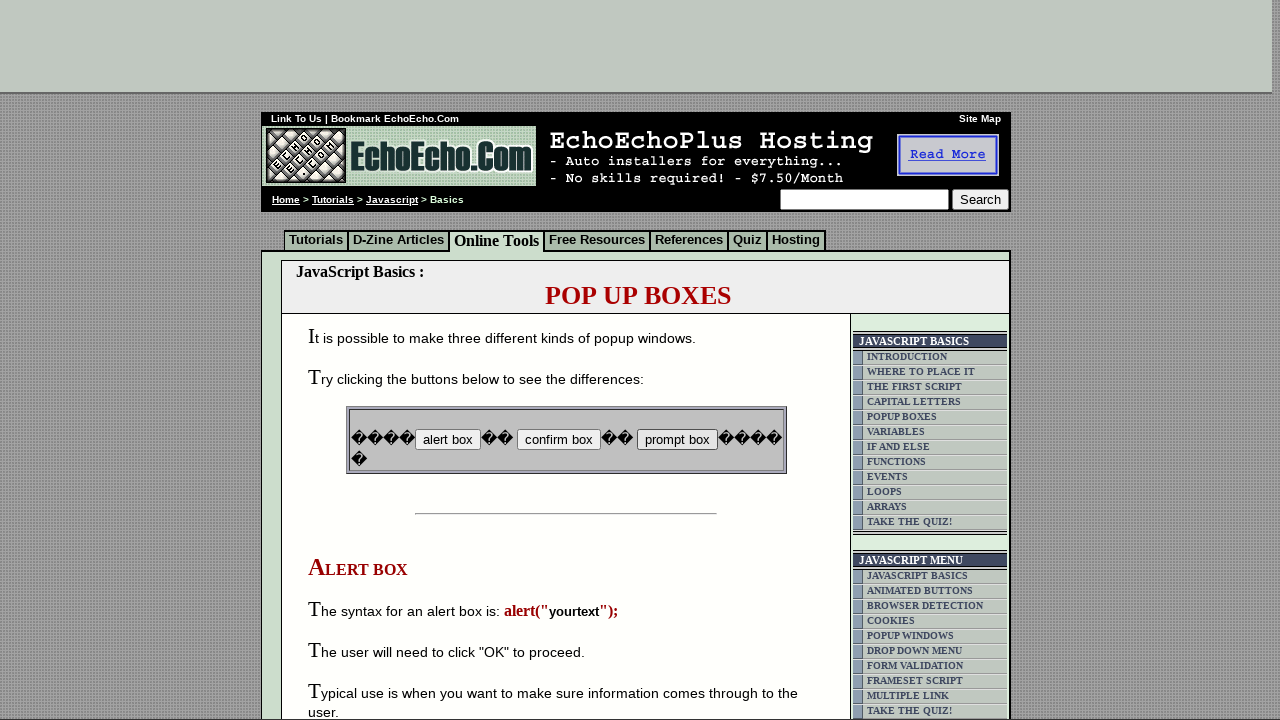

Clicked button to trigger prompt box with handler active at (677, 440) on input[name='B3']
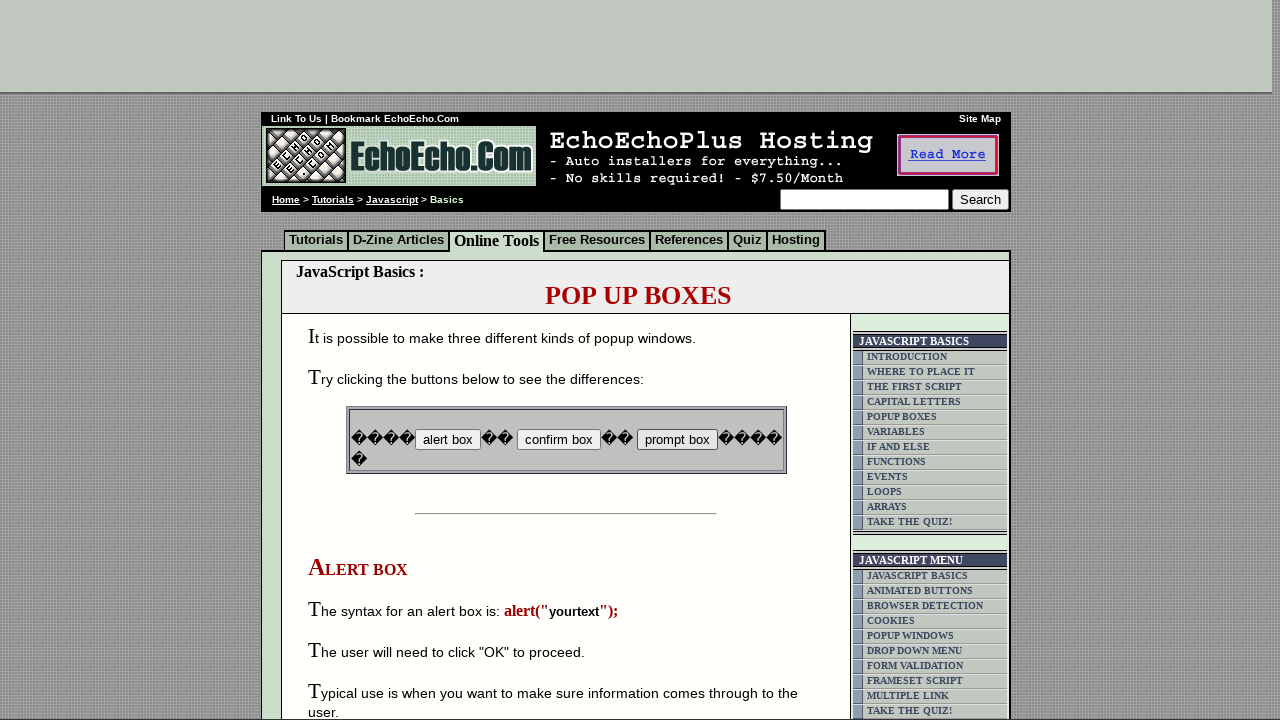

Waited for prompt dialog interaction to complete
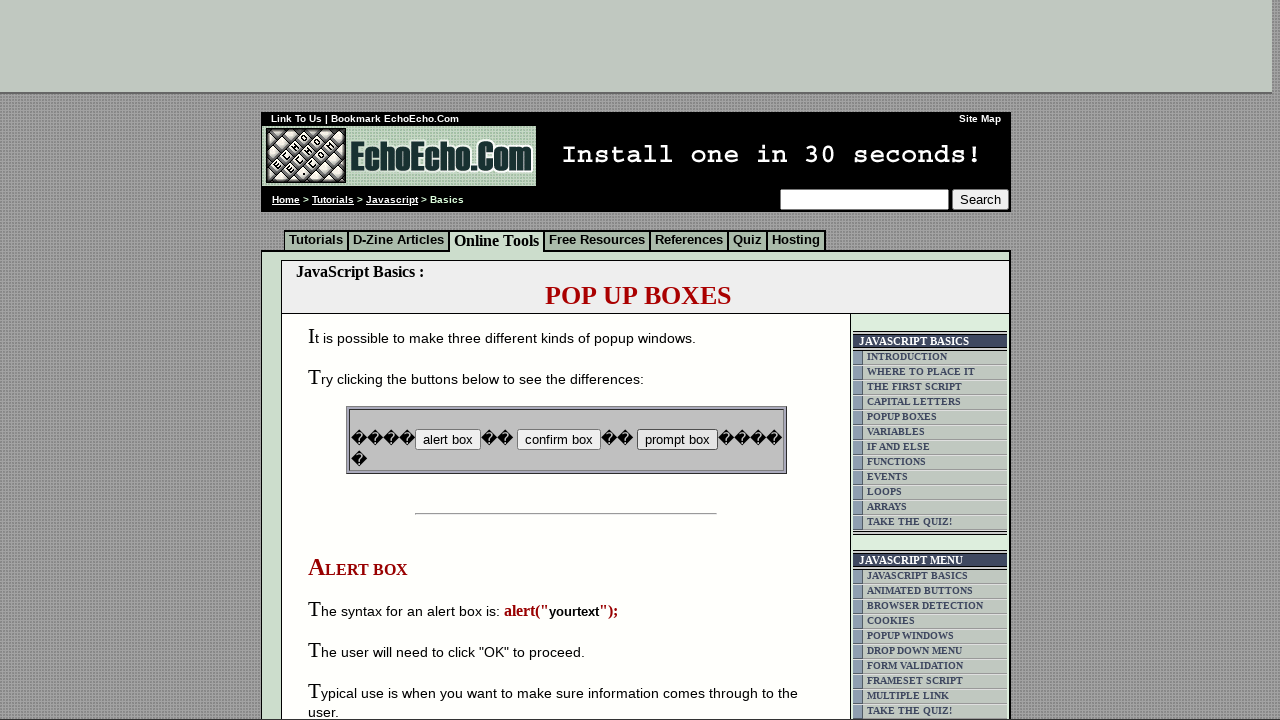

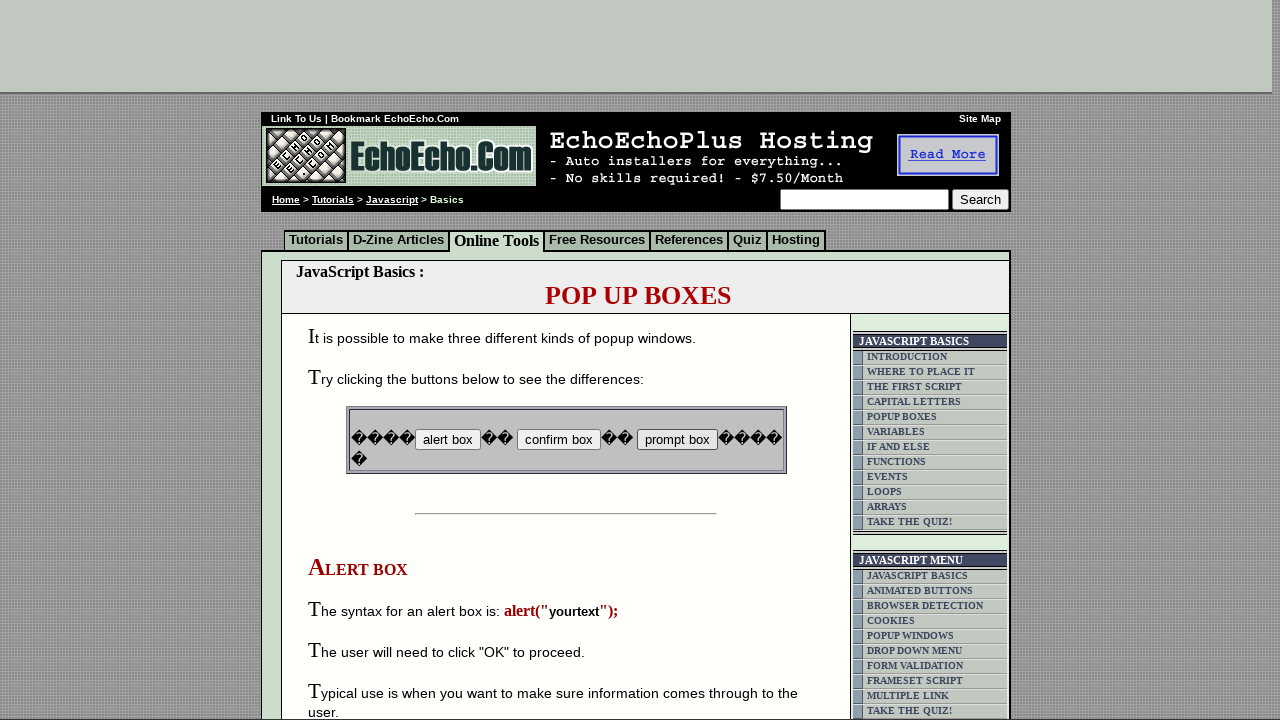